Tests text input functionality by entering text into an input field and clicking a button, then verifying the button text updates to match the entered text.

Starting URL: http://uitestingplayground.com/textinput

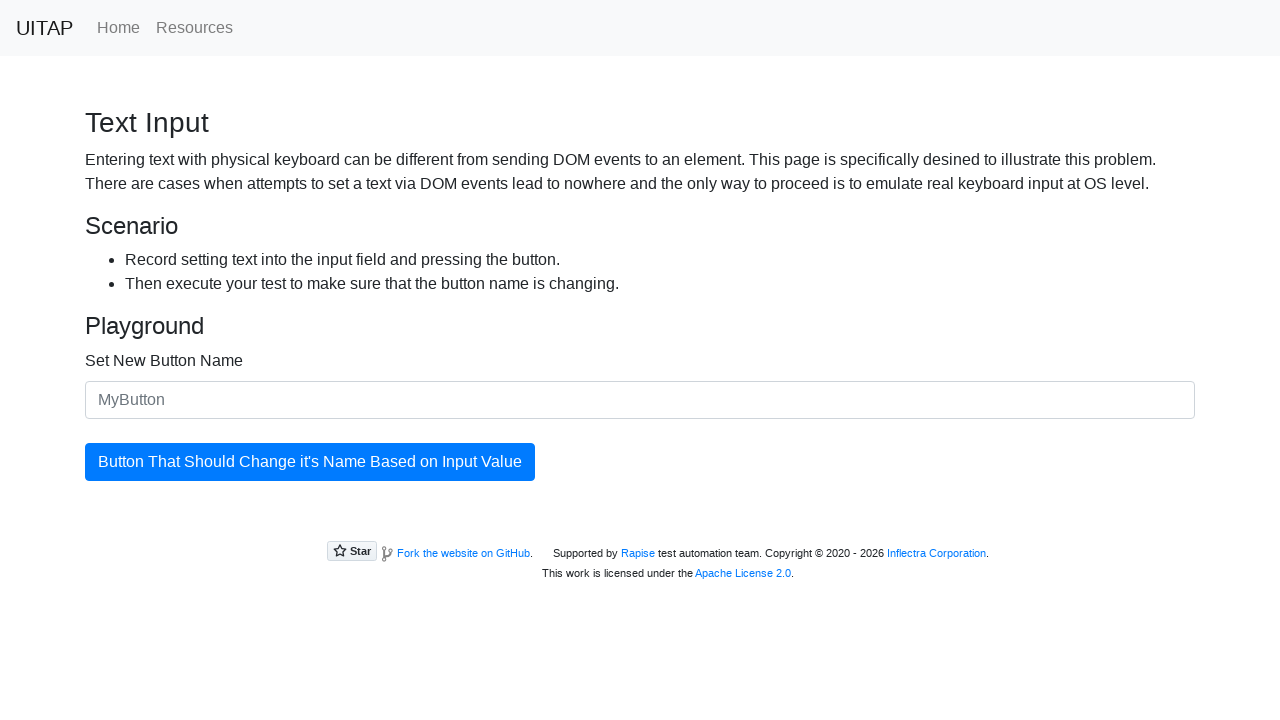

Filled text input field with 'SkyPro' on .form-control
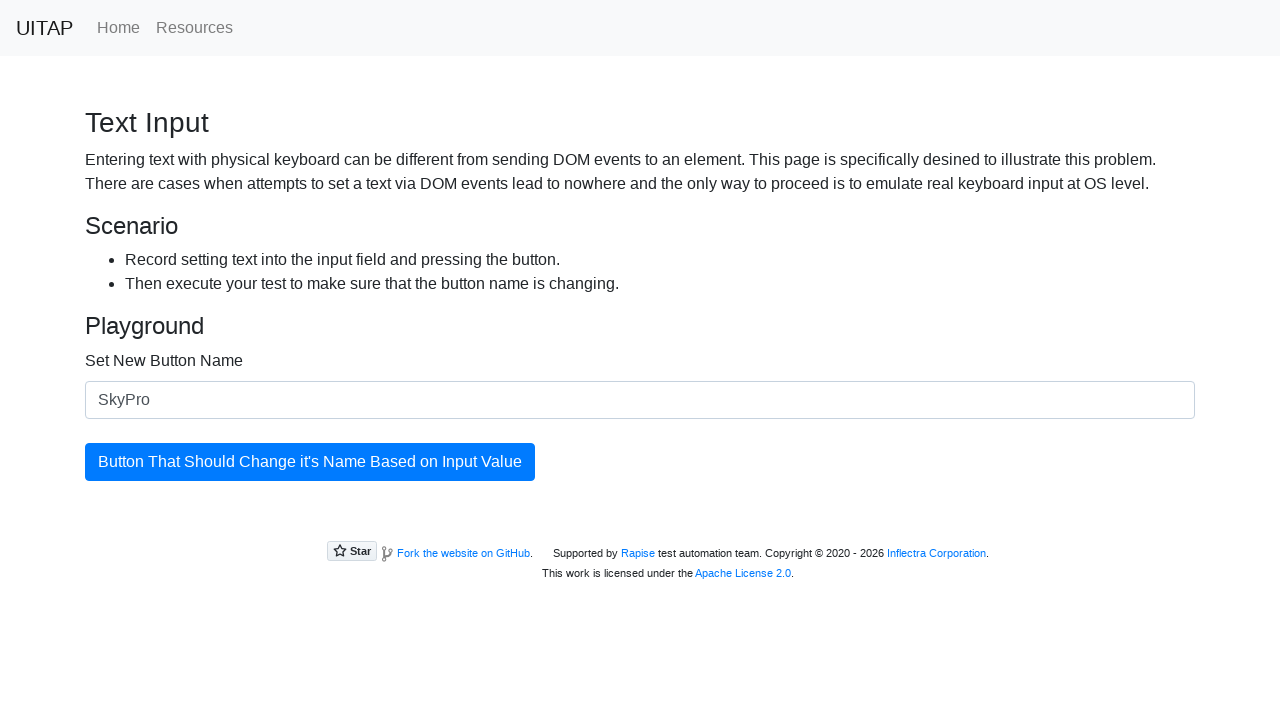

Clicked the button to update its text at (310, 462) on #updatingButton
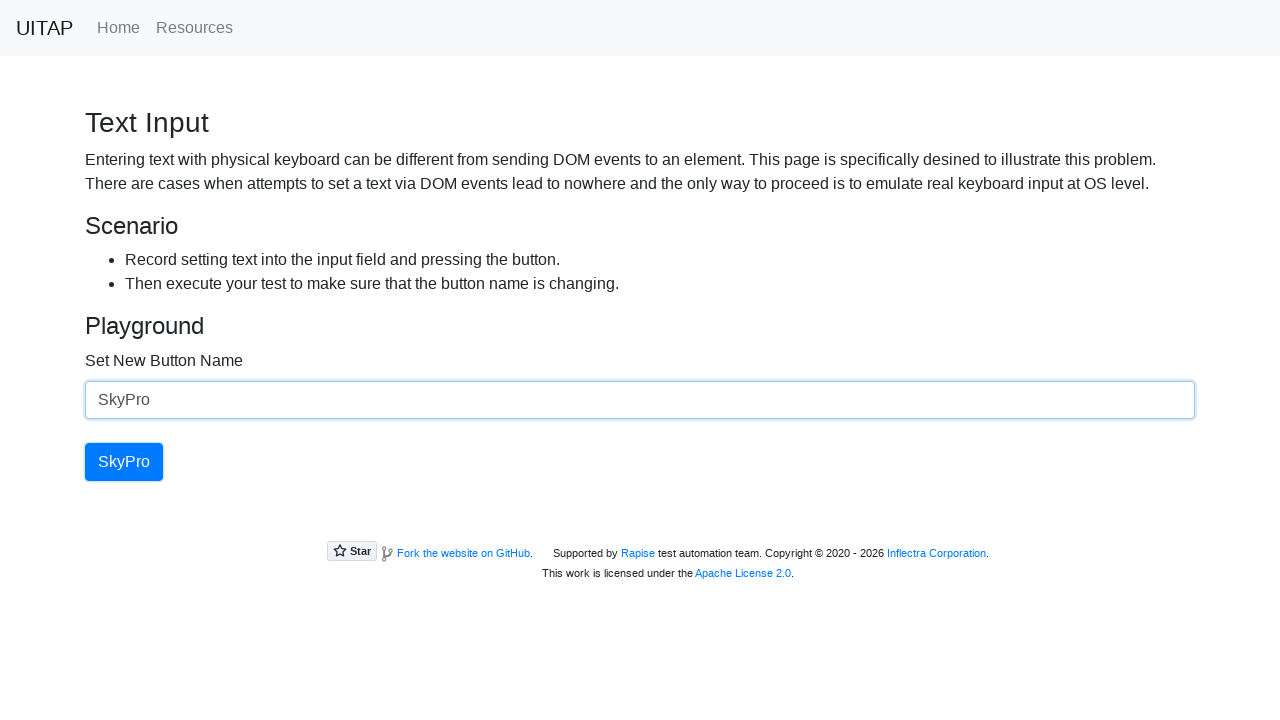

Button text successfully updated to match entered text 'SkyPro'
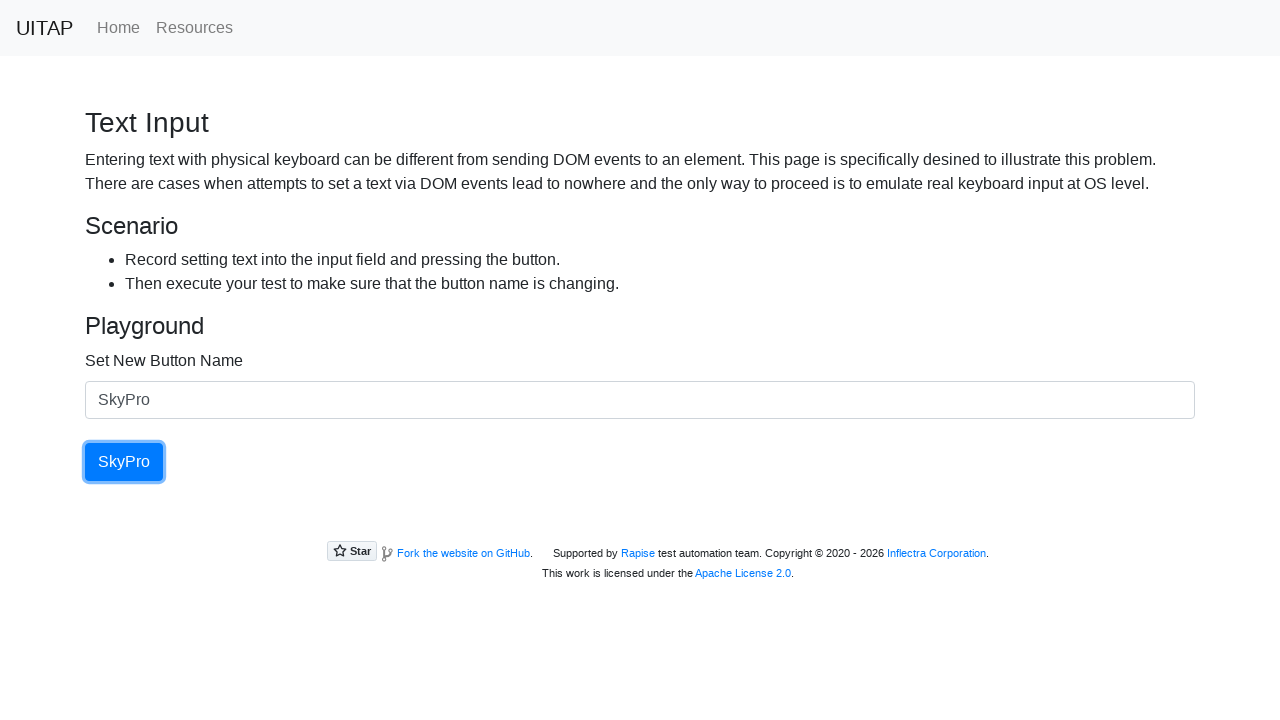

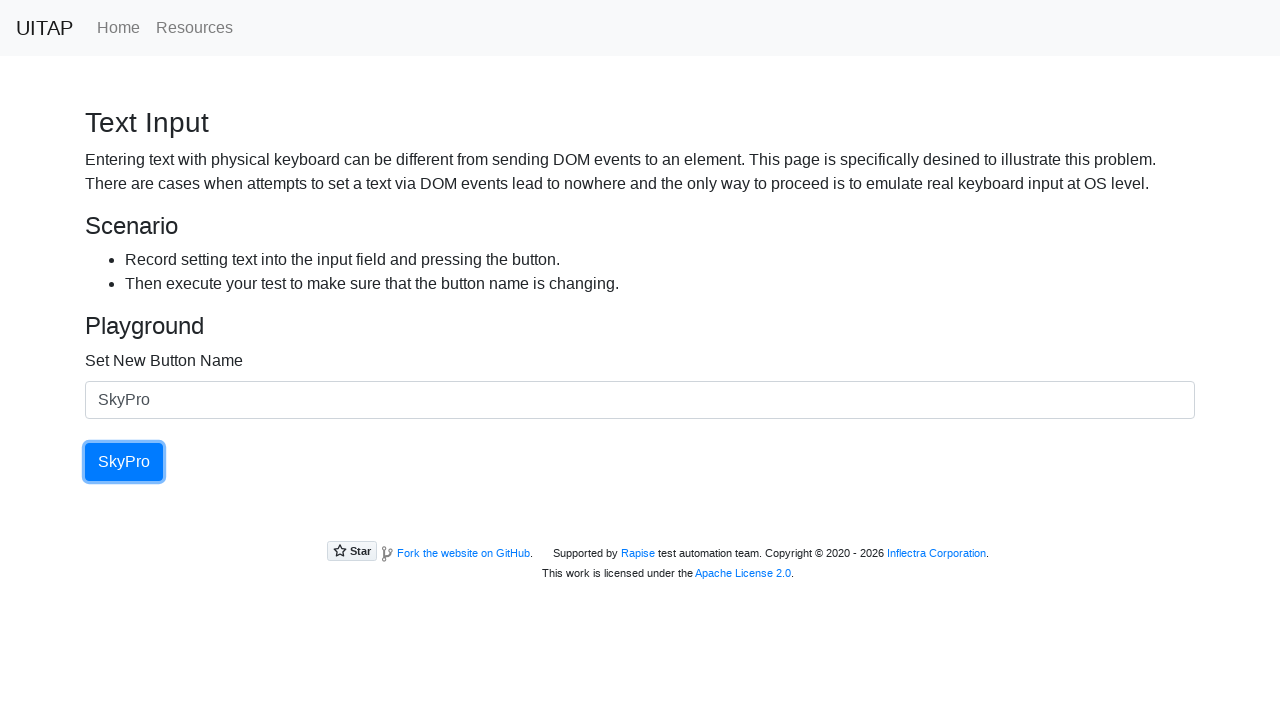